Solves a math captcha by extracting a value from an image attribute, calculating the result, and submitting the form with checkbox and radio button selections

Starting URL: http://suninjuly.github.io/get_attribute.html

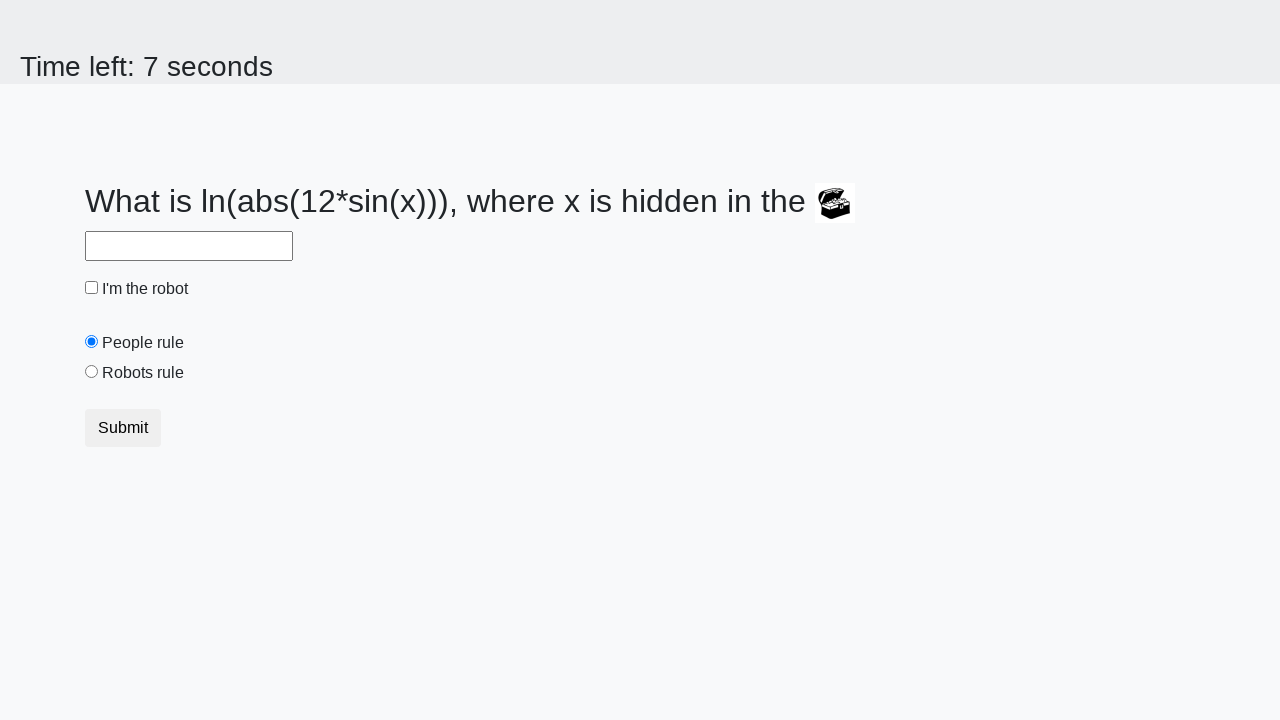

Located treasure image element
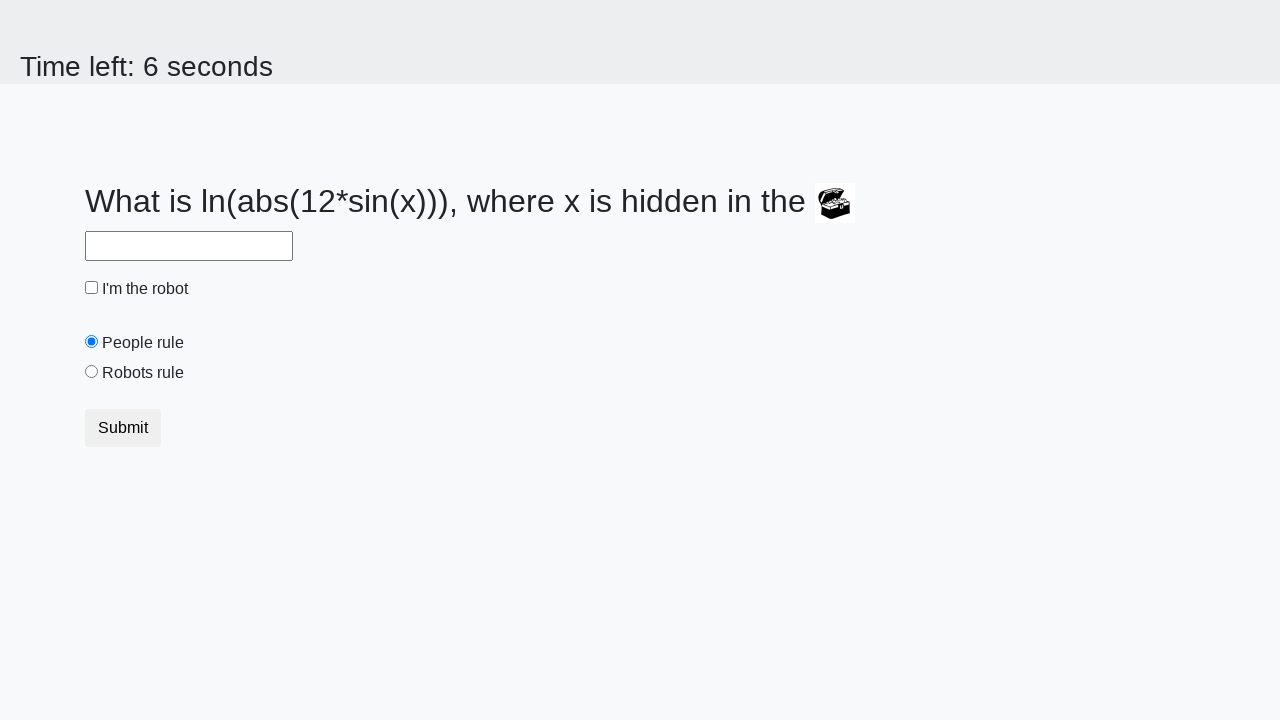

Extracted valuex attribute from treasure image
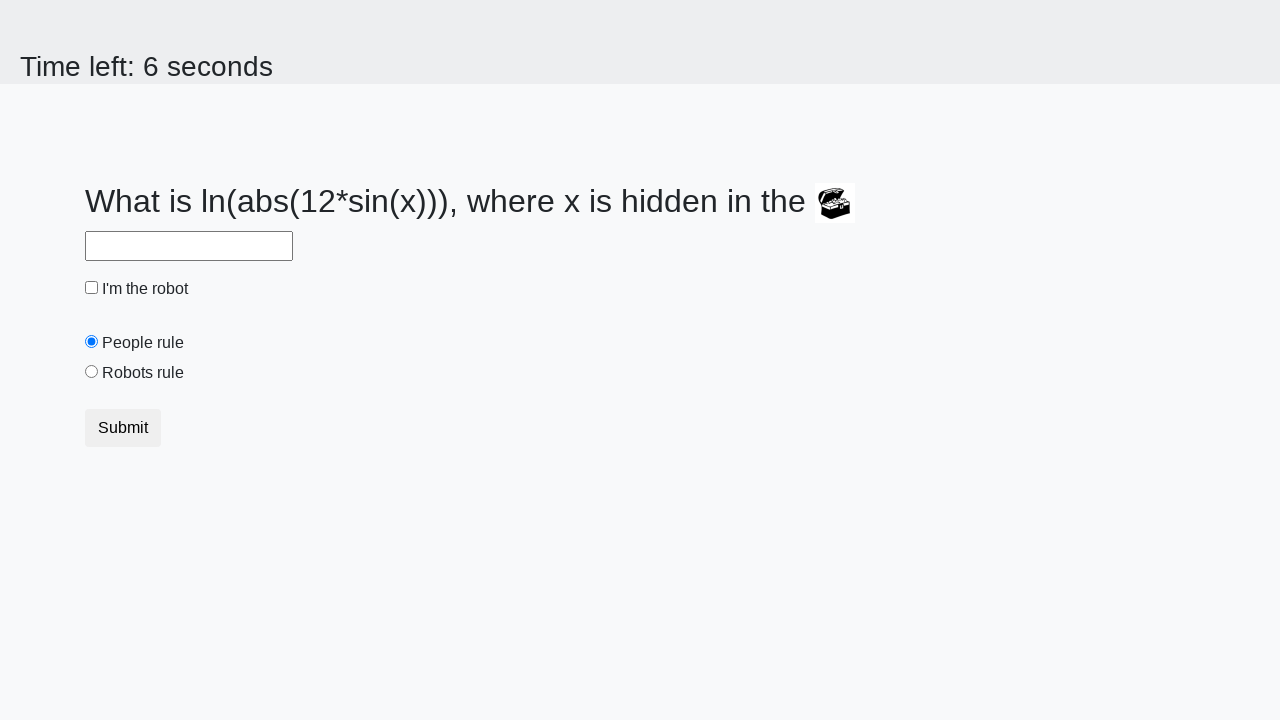

Calculated math captcha result using formula: log(|12*sin(306)|) = 2.4375652348431354
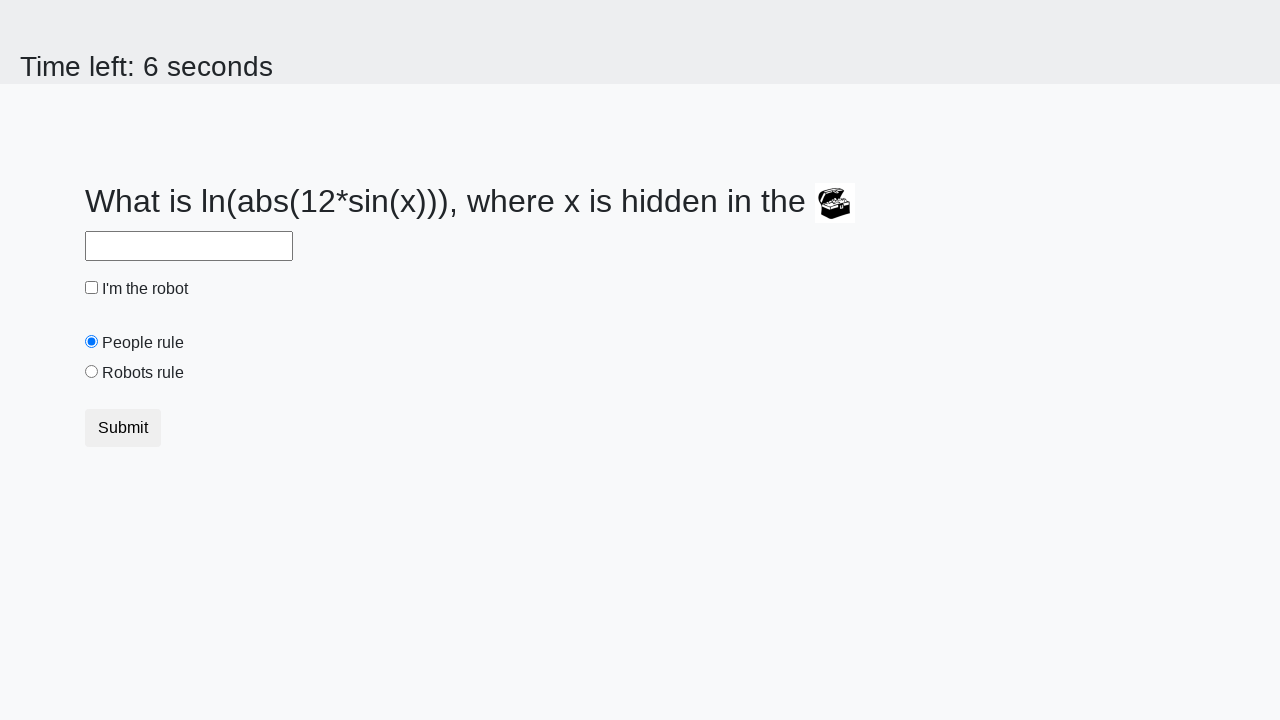

Filled answer field with calculated captcha result on #answer
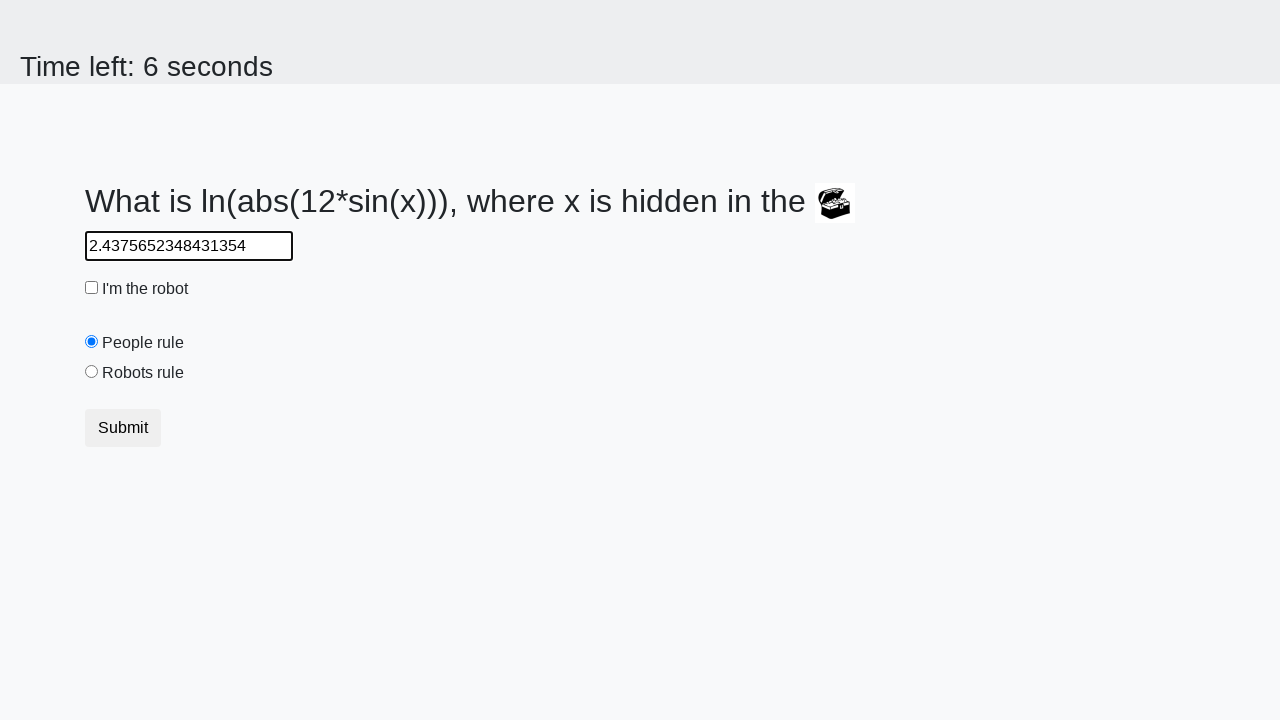

Checked the robot checkbox at (92, 288) on #robotCheckbox
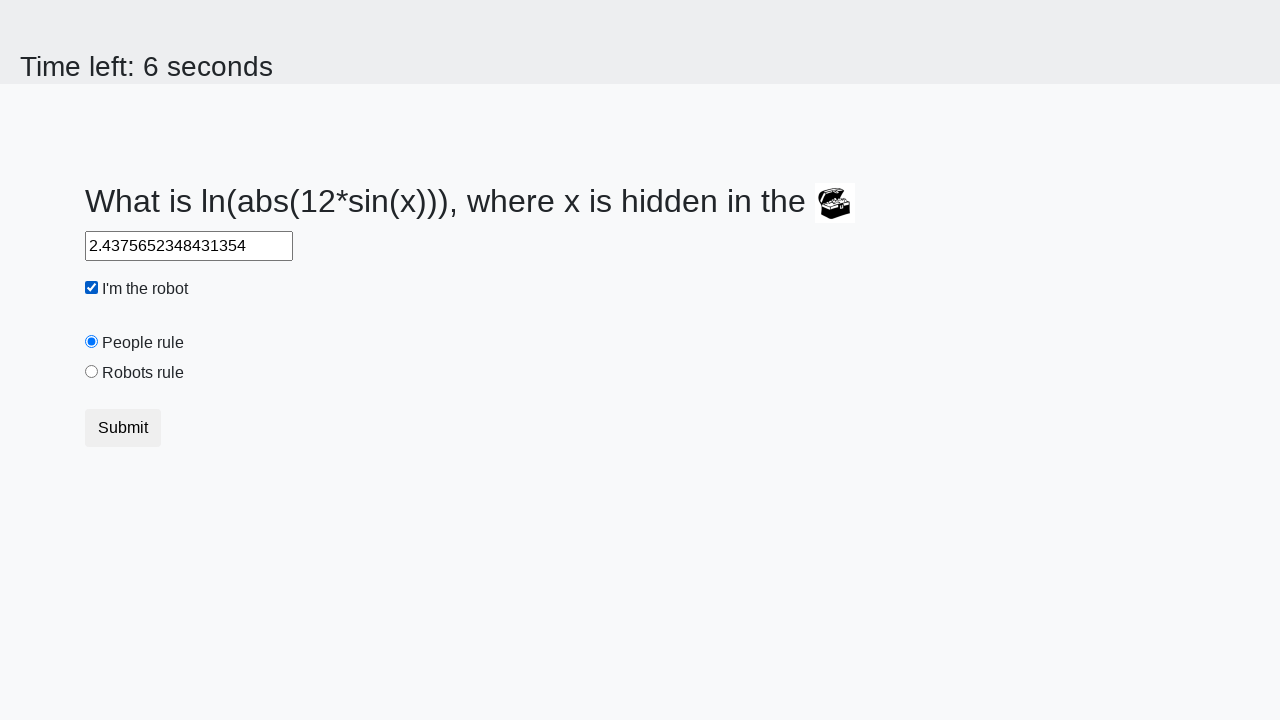

Selected the robots rule radio button at (92, 372) on #robotsRule
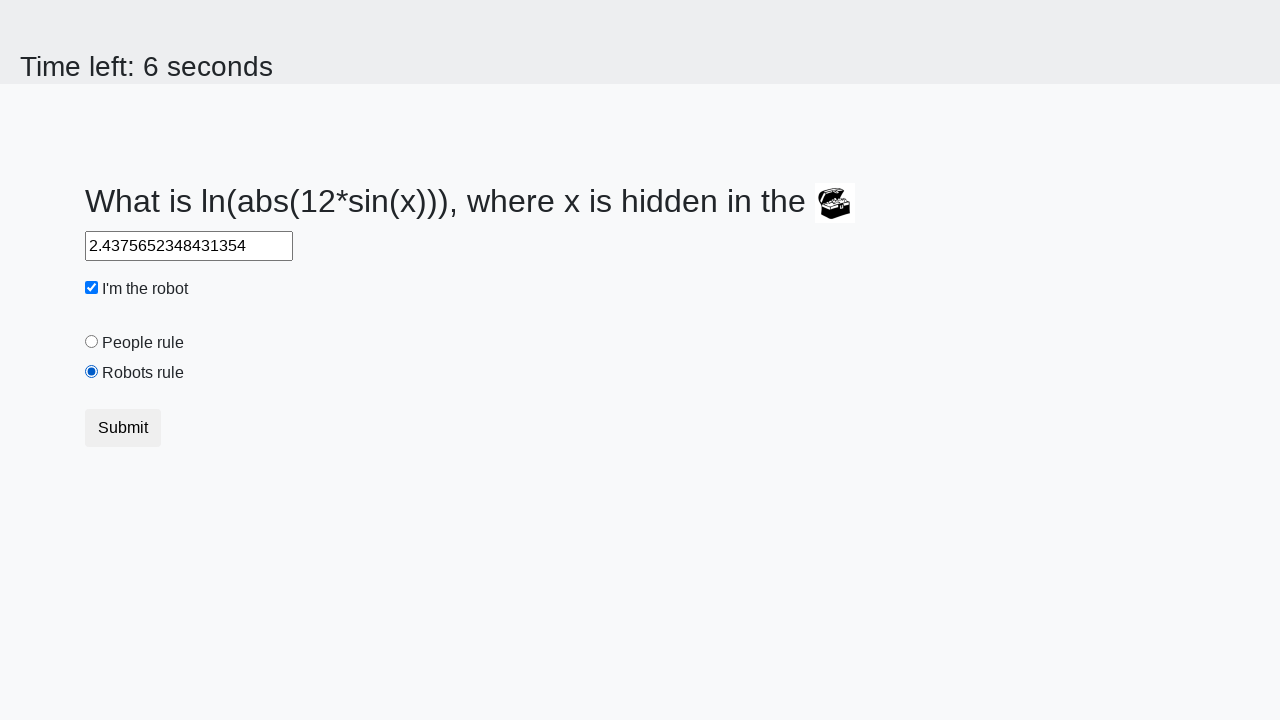

Submitted the form with all required fields at (123, 428) on button[type='submit']
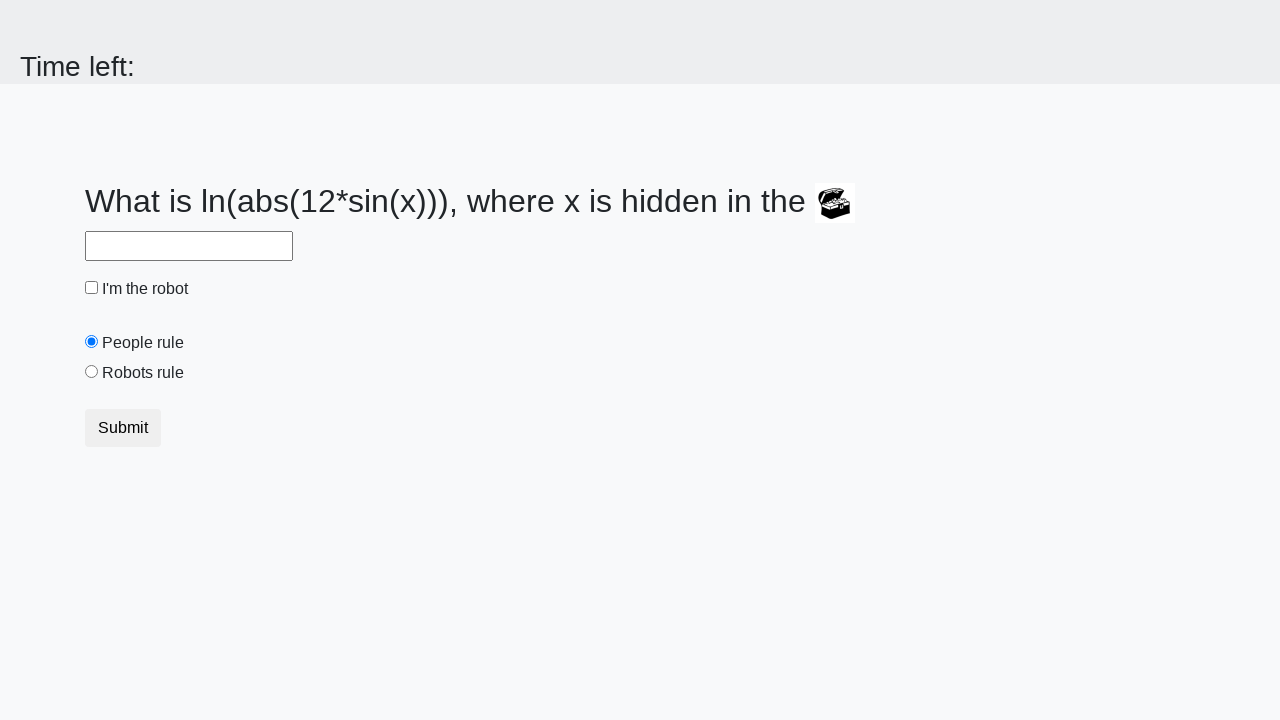

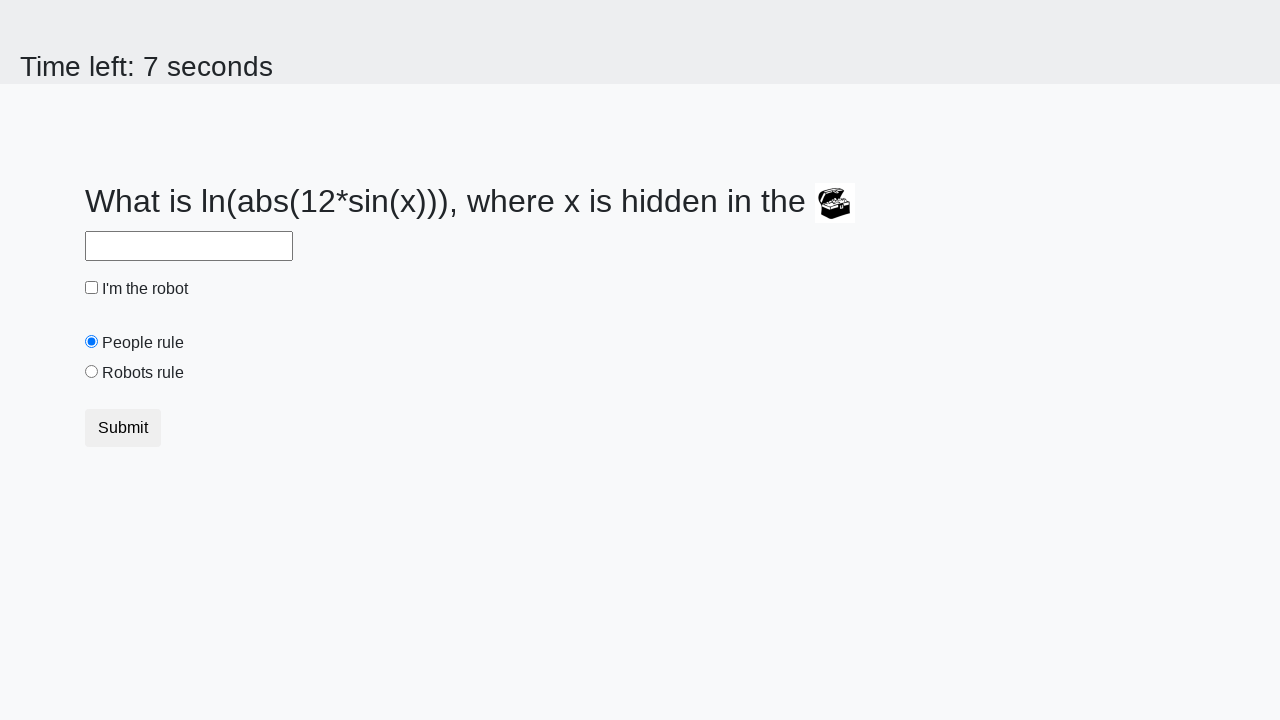